Tests right-click context menu functionality by performing a right-click on an element and selecting the copy option from the context menu

Starting URL: http://swisnl.github.io/jQuery-contextMenu/demo.html

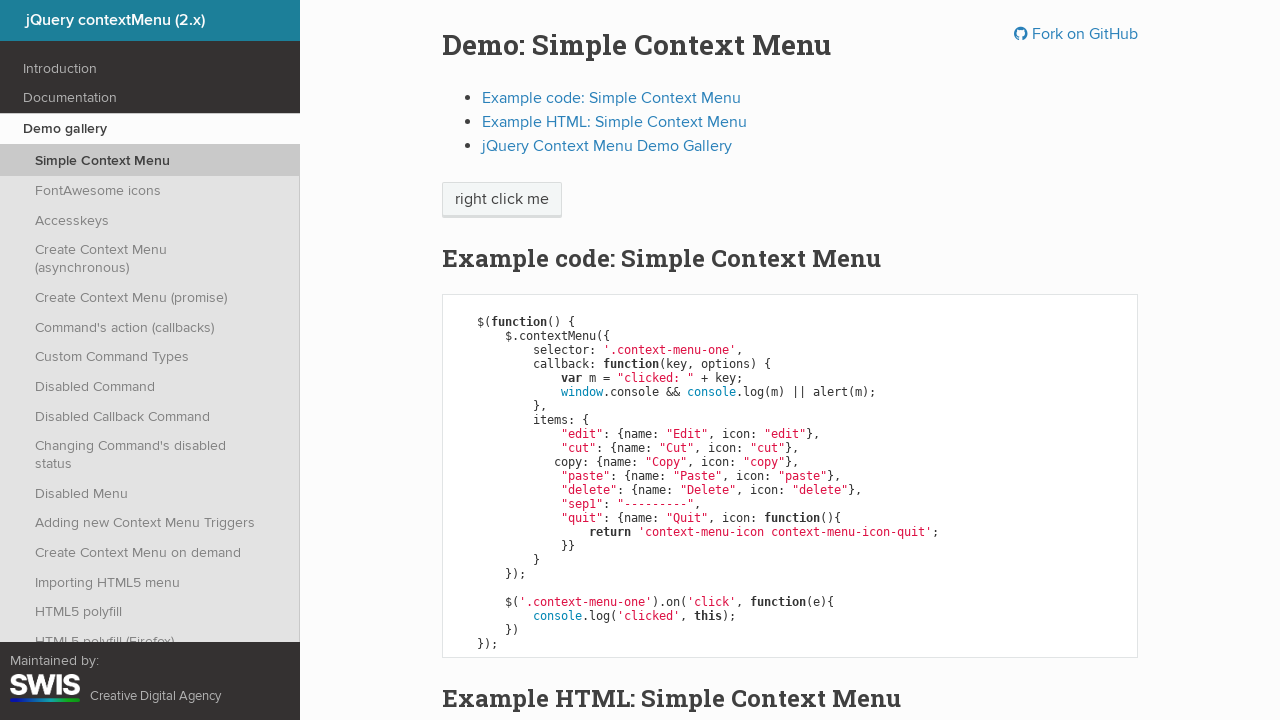

Located the context menu target element
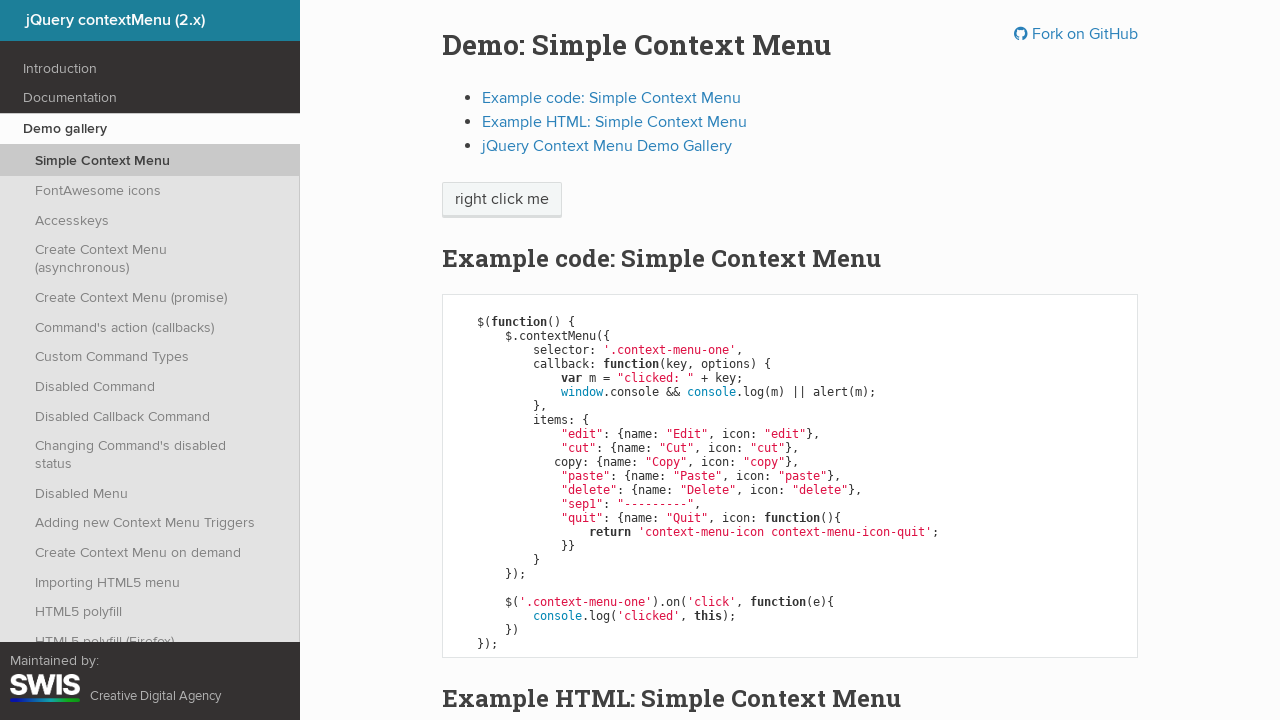

Performed right-click on the element to open context menu at (502, 200) on .context-menu-one
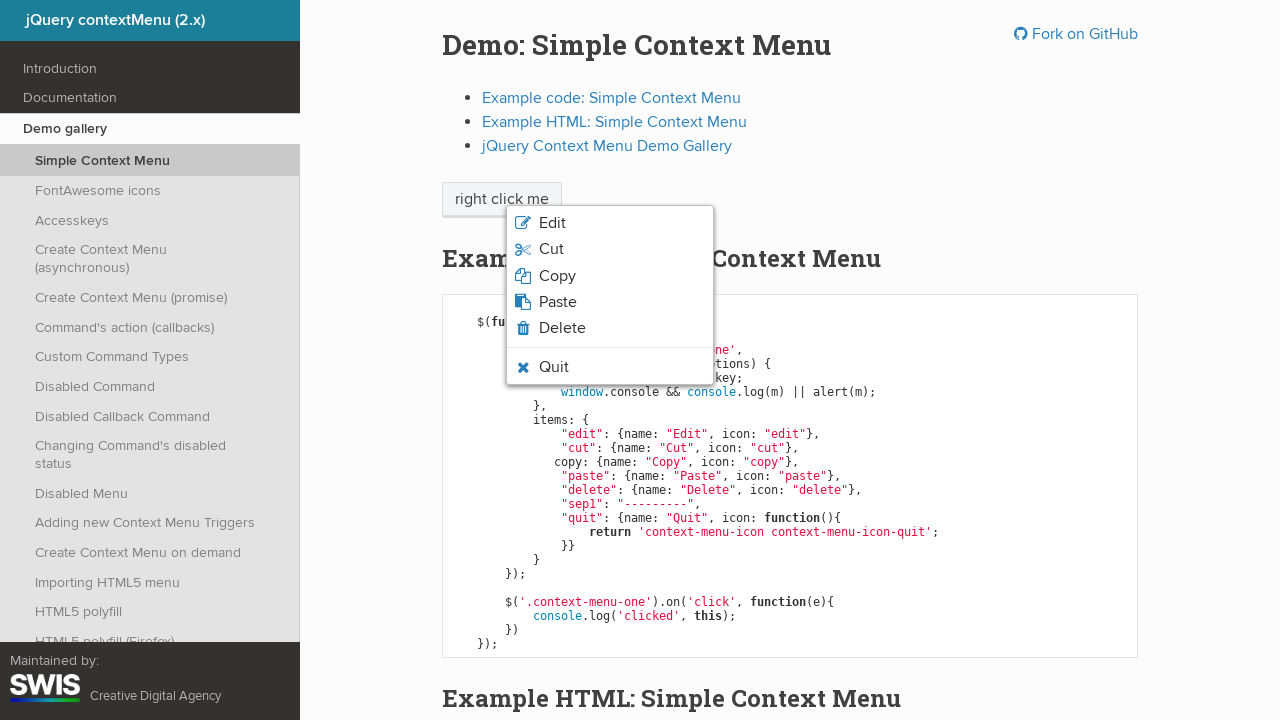

Clicked the copy option from the context menu at (610, 276) on .context-menu-icon-copy
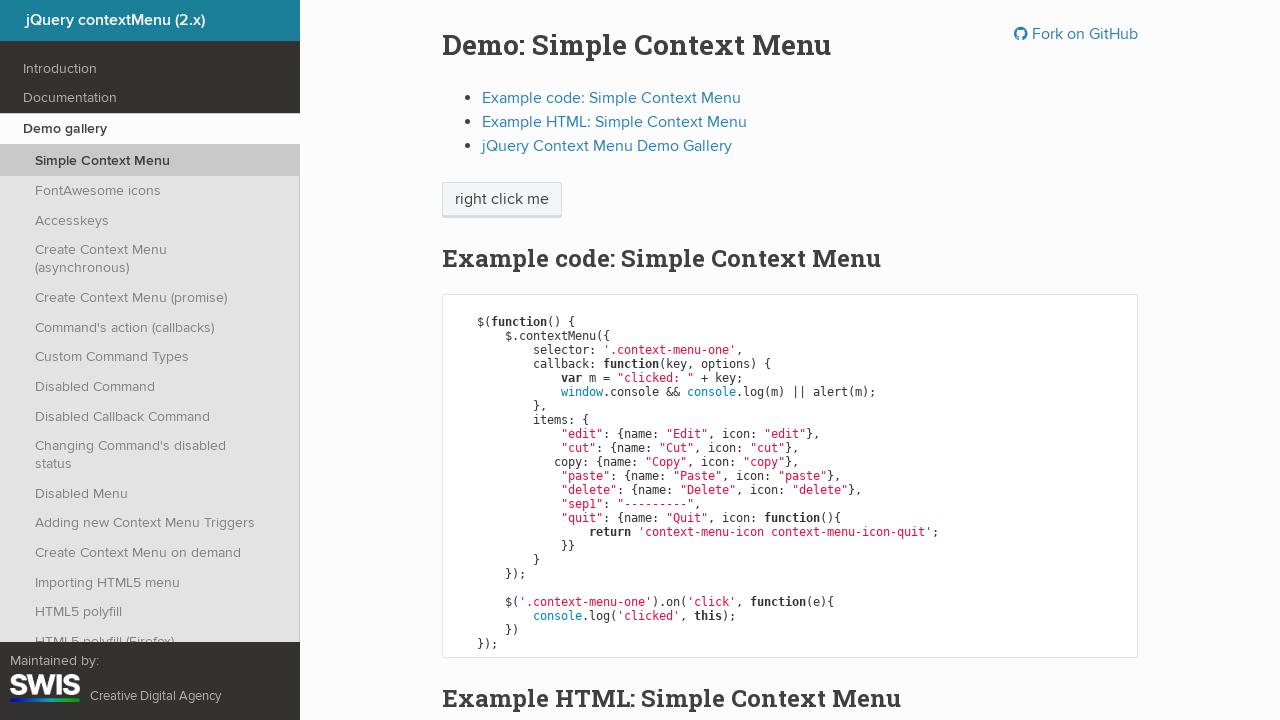

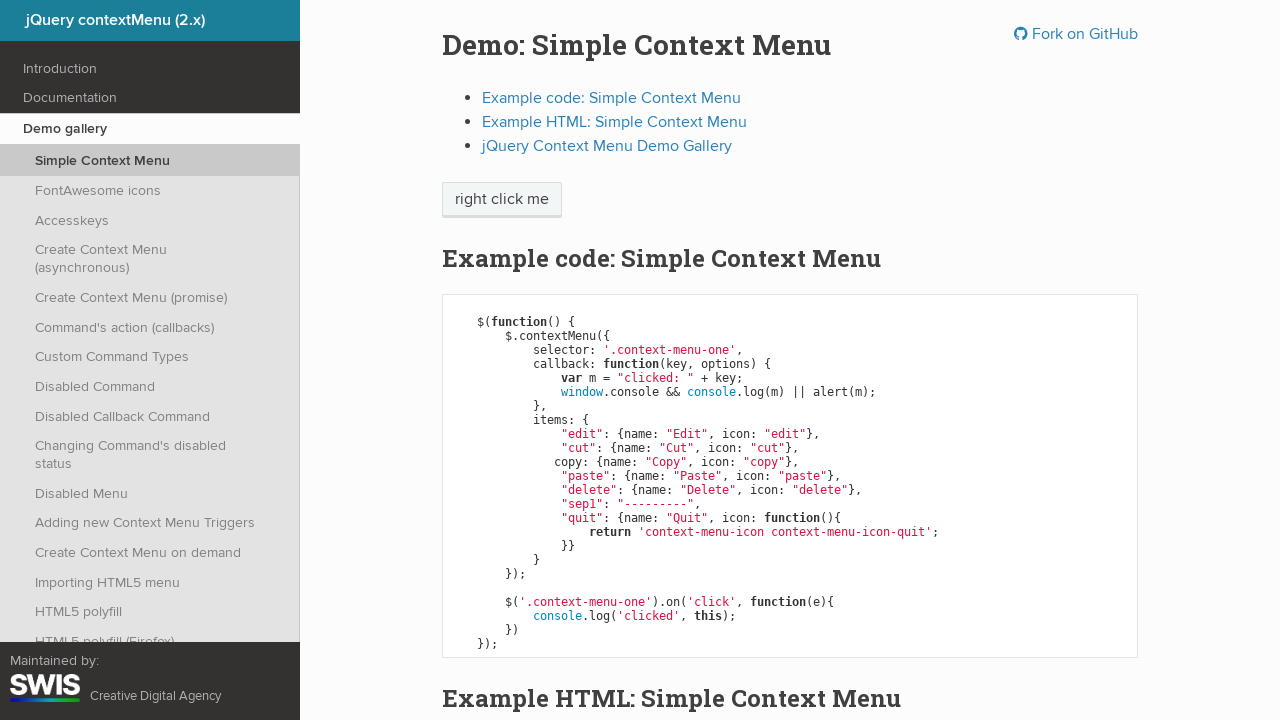